Tests passenger dropdown functionality by opening the dropdown, incrementing the adult passenger count 4 times, and closing the dropdown

Starting URL: https://rahulshettyacademy.com/dropdownsPractise/

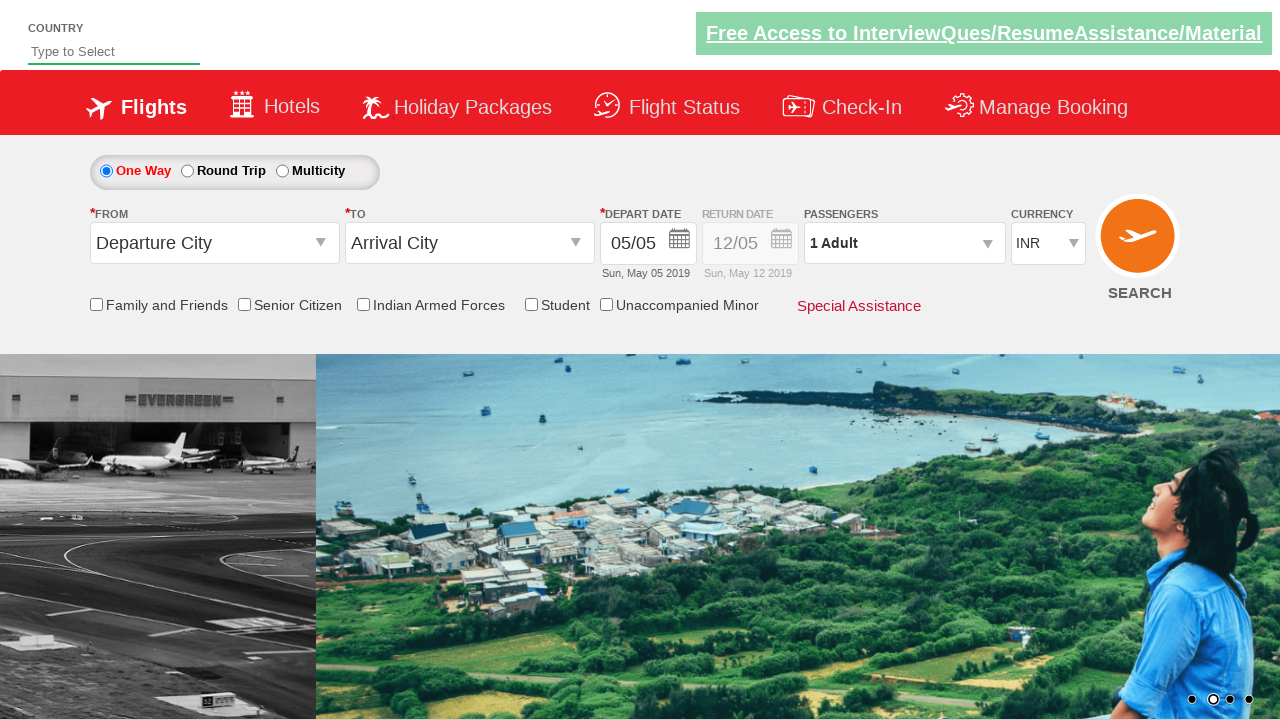

Clicked on passenger info dropdown to open it at (904, 243) on #divpaxinfo
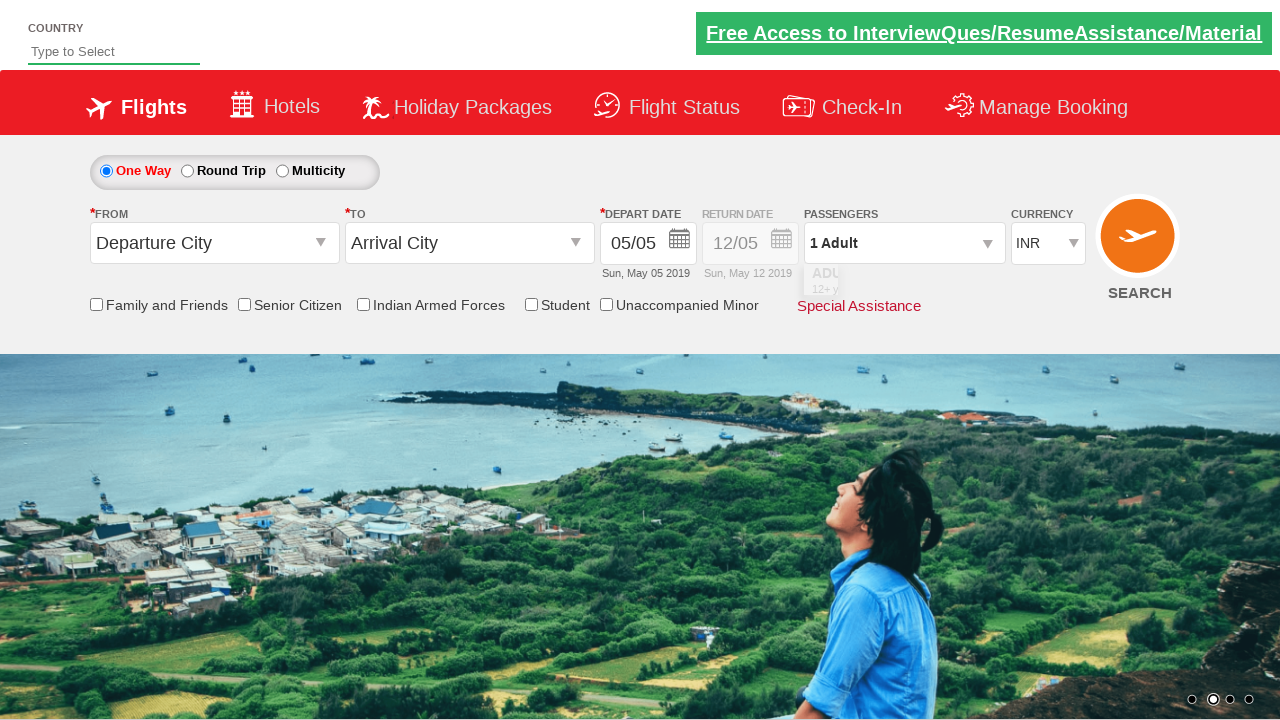

Waited for increment adult button to be visible
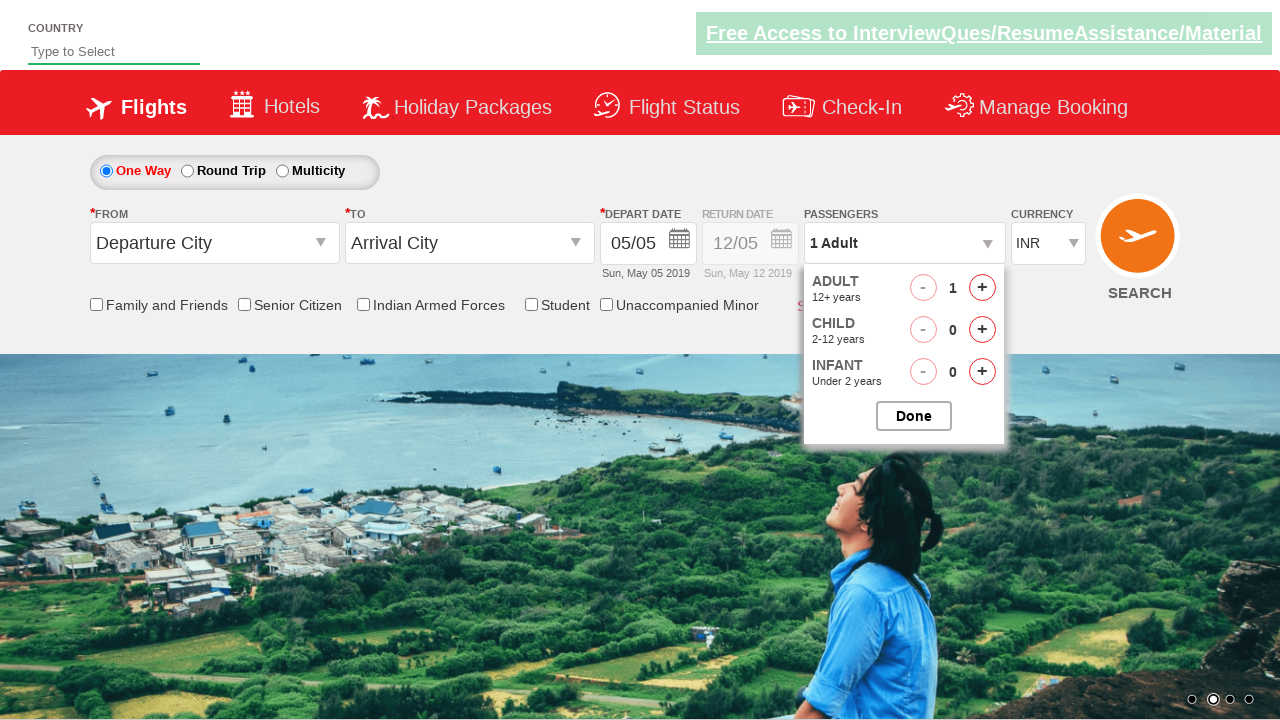

Clicked +1 adult passenger button (increment 1 of 4) at (982, 288) on #hrefIncAdt
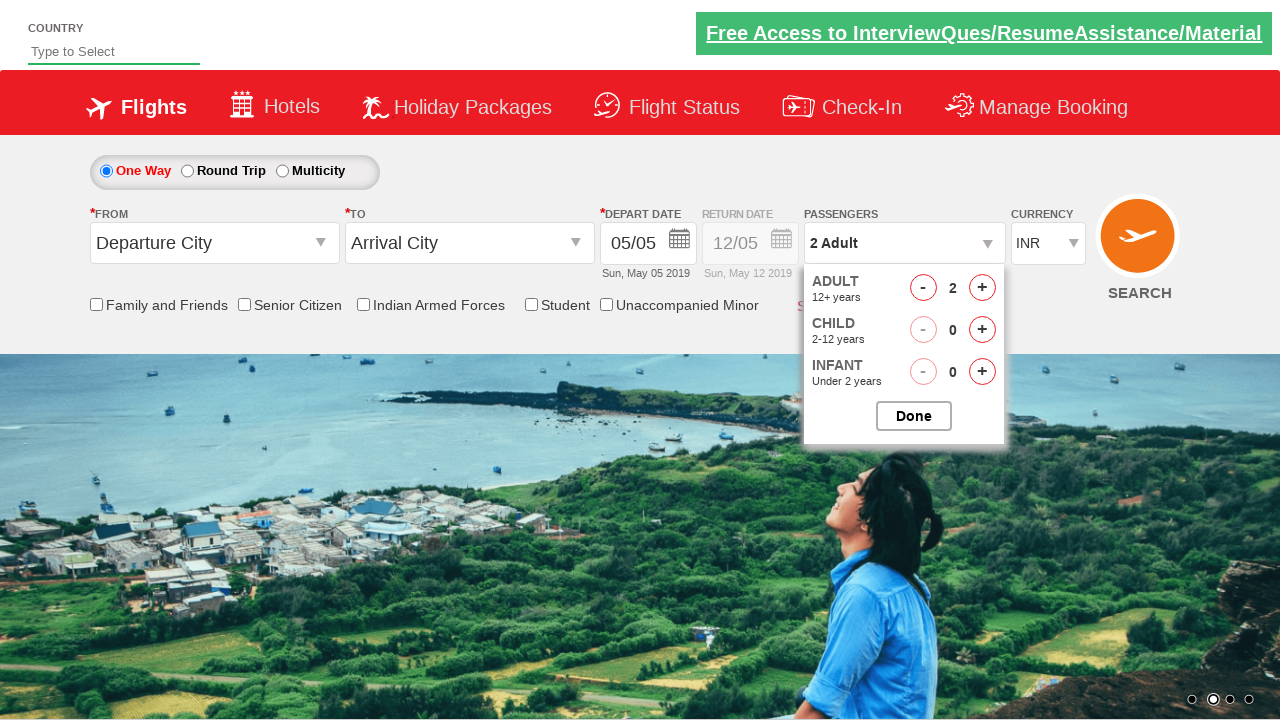

Clicked +1 adult passenger button (increment 2 of 4) at (982, 288) on #hrefIncAdt
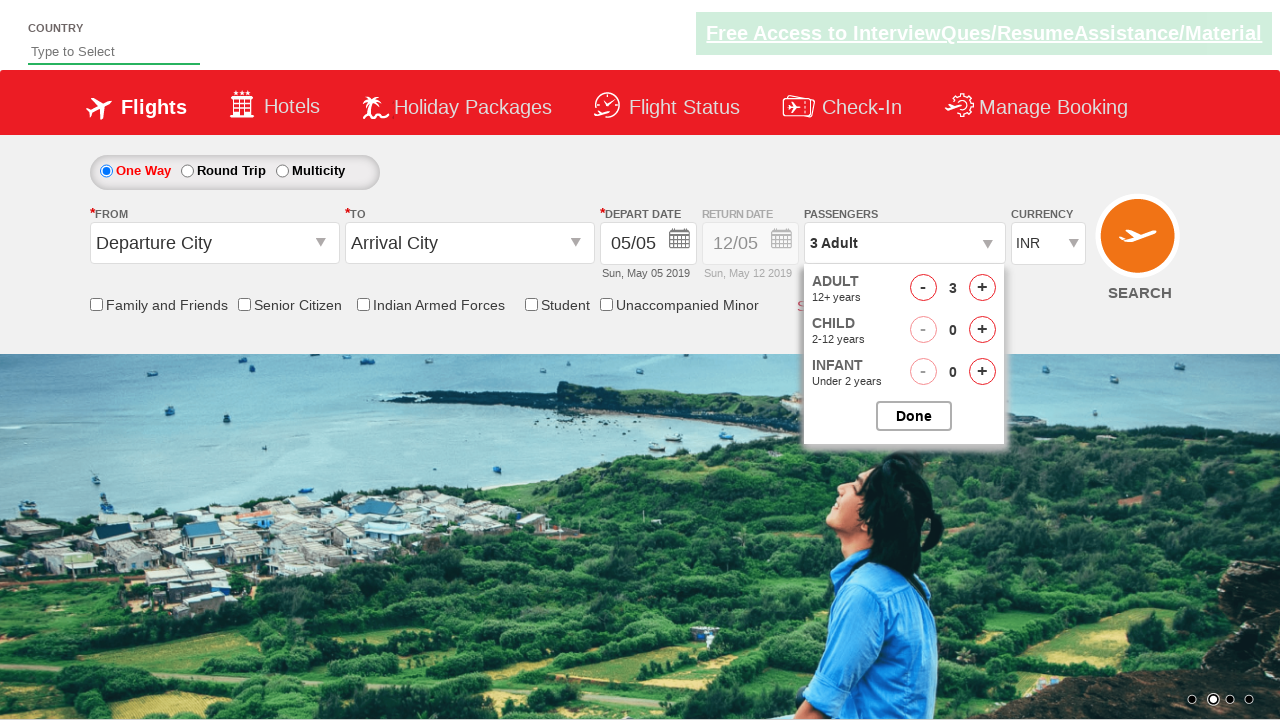

Clicked +1 adult passenger button (increment 3 of 4) at (982, 288) on #hrefIncAdt
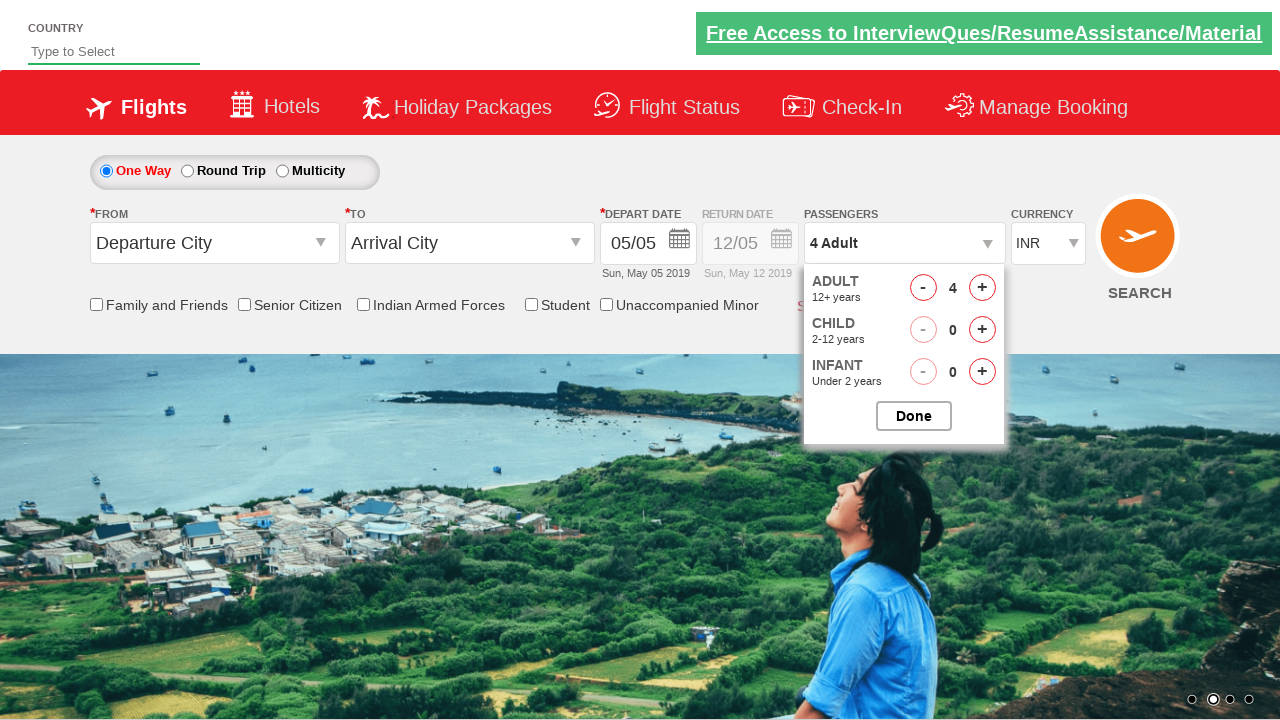

Clicked +1 adult passenger button (increment 4 of 4) at (982, 288) on #hrefIncAdt
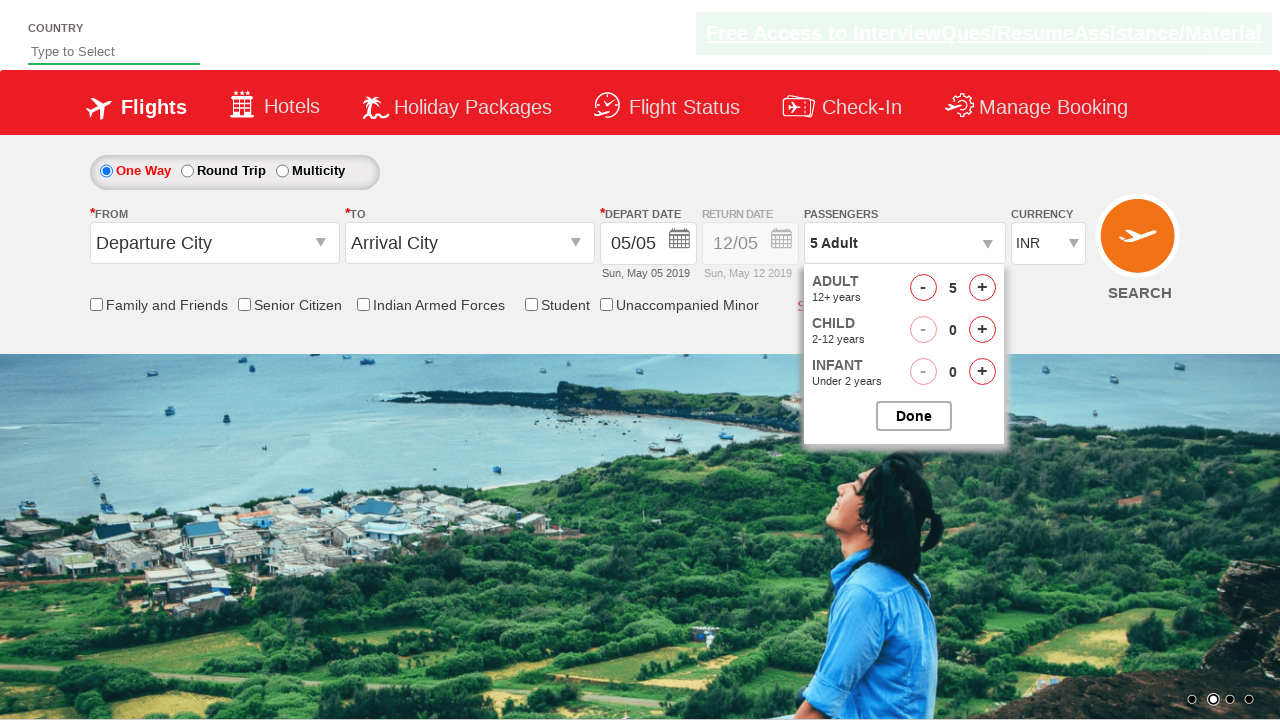

Clicked button to close passenger dropdown at (914, 416) on #btnclosepaxoption
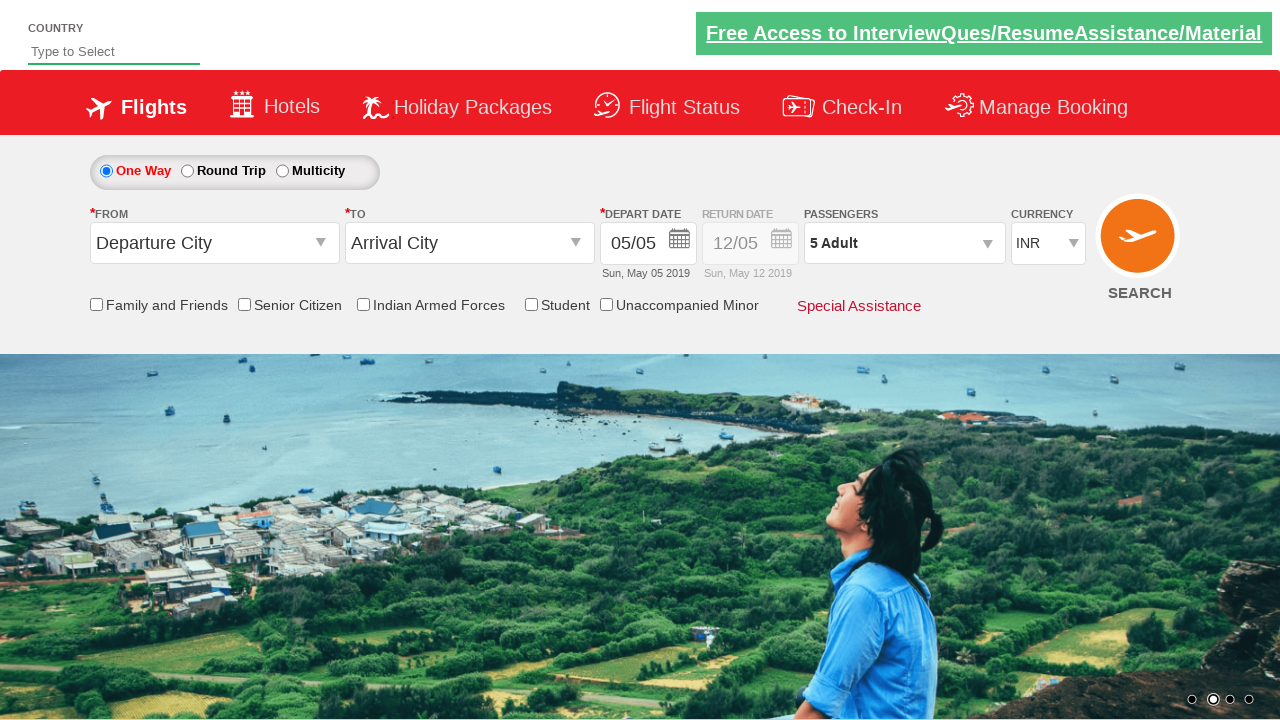

Verified passenger info dropdown closed and updated
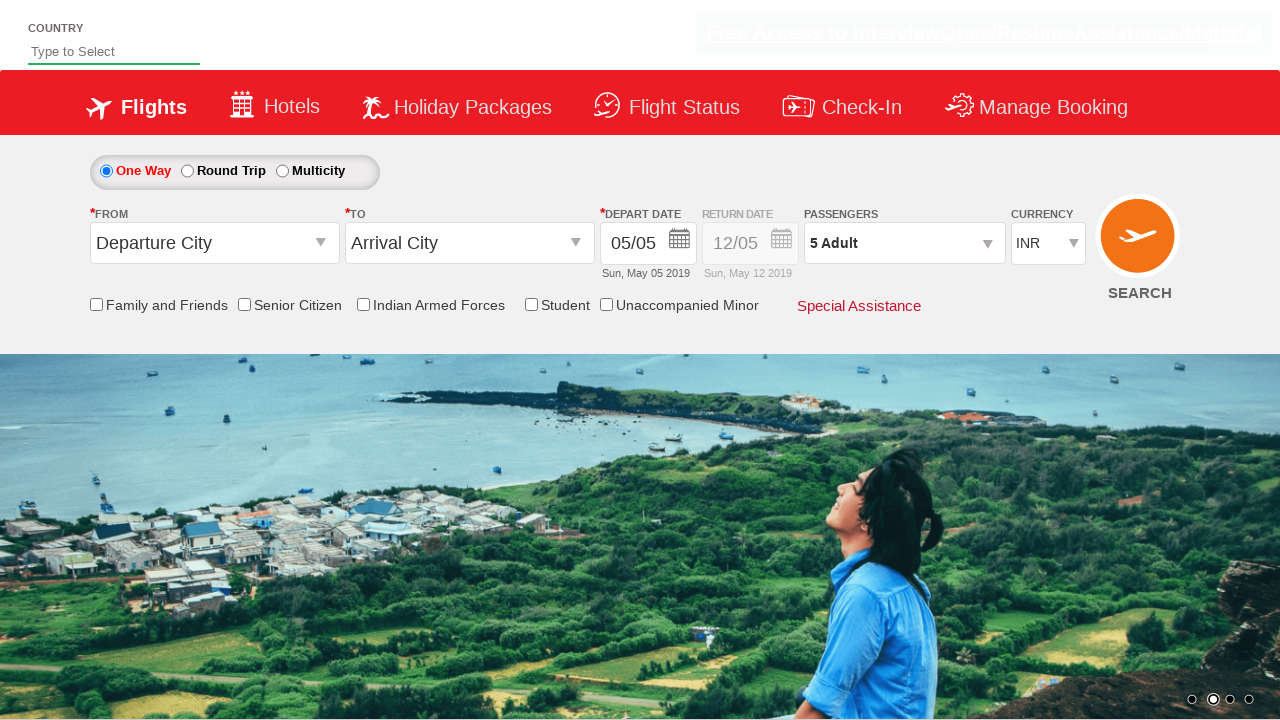

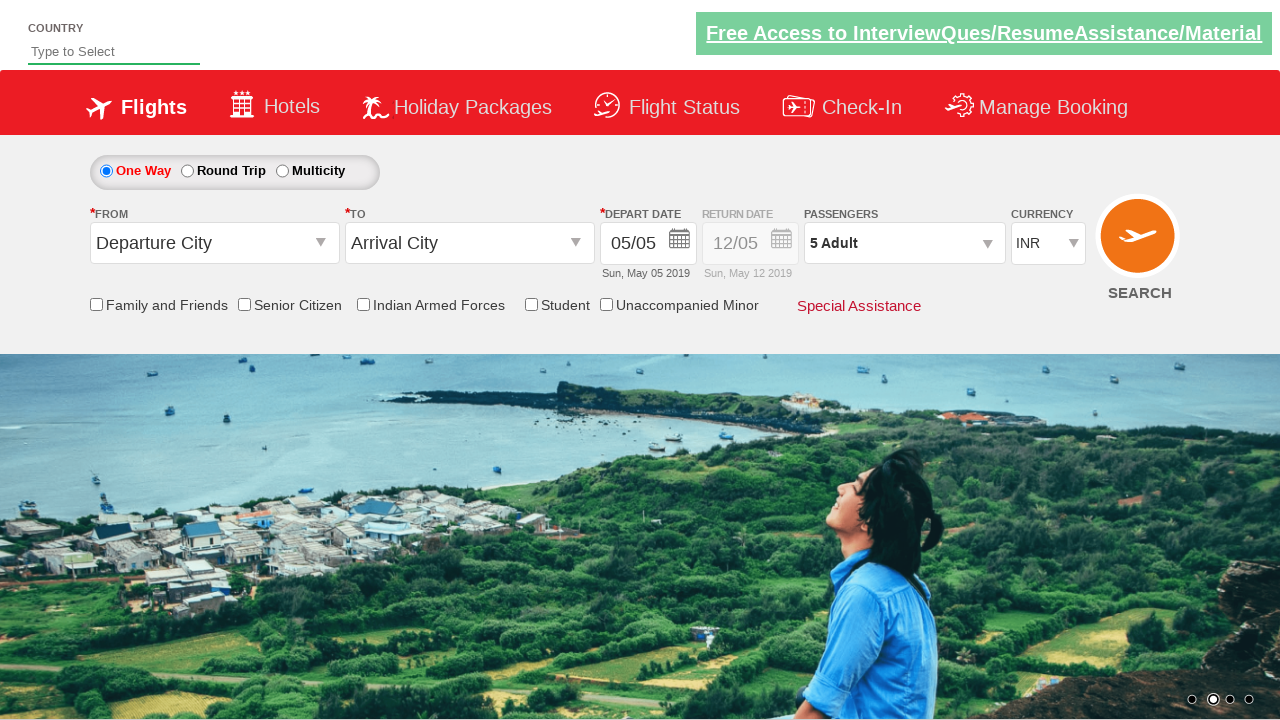